Tests scroll down and scroll up functionality on the automation exercise website, verifying that subscription text is visible at bottom and the page can be scrolled back to top using the arrow button

Starting URL: http://automationexercise.com

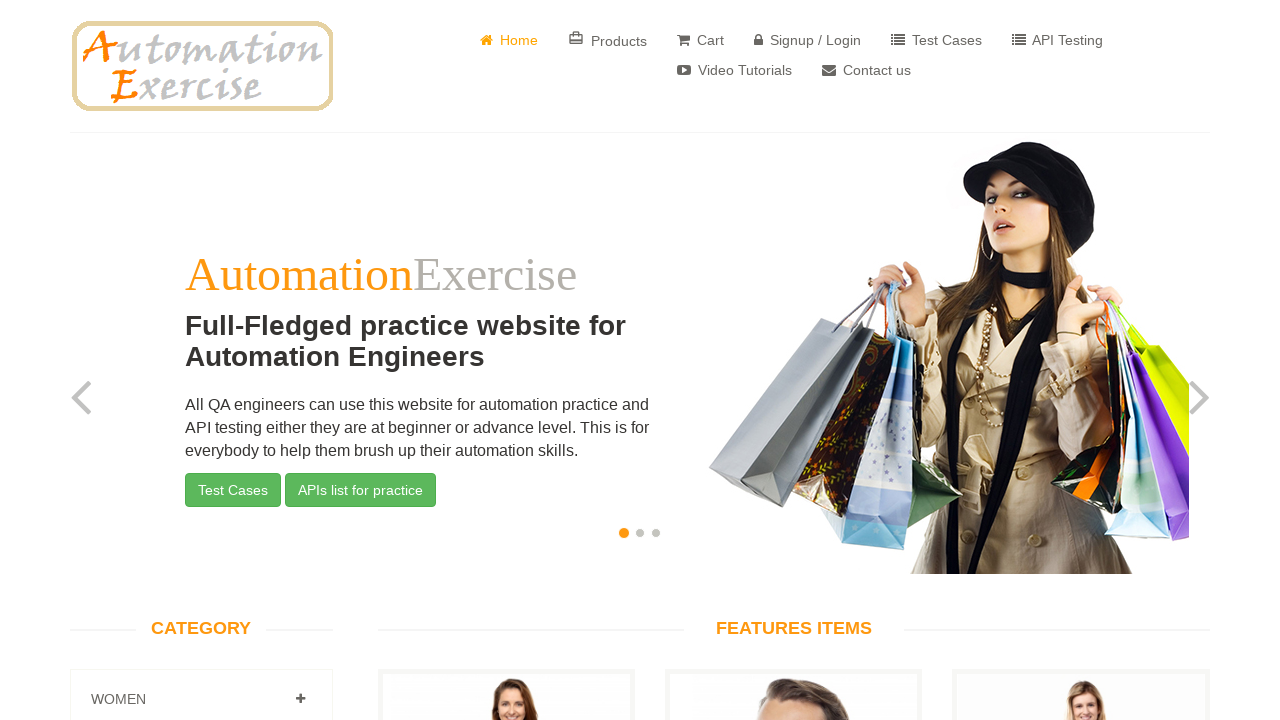

Verified home page is loaded by checking the Home link
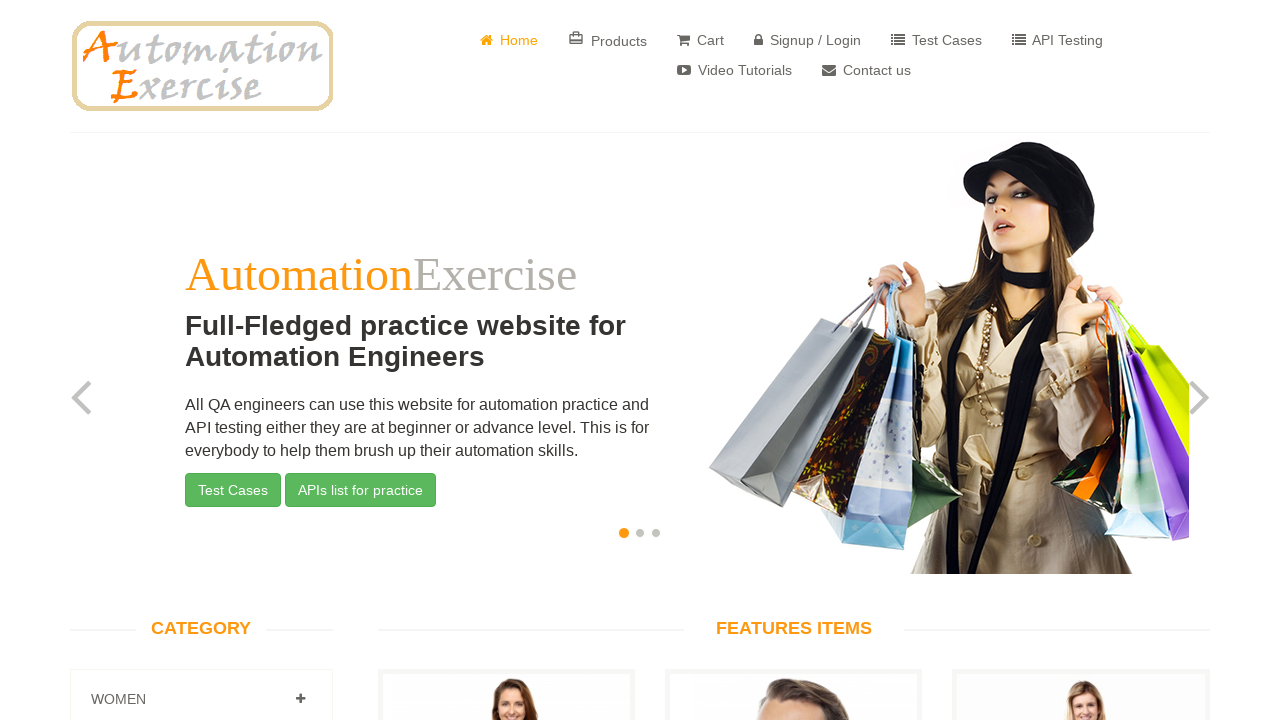

Scrolled down to bottom of page using End key
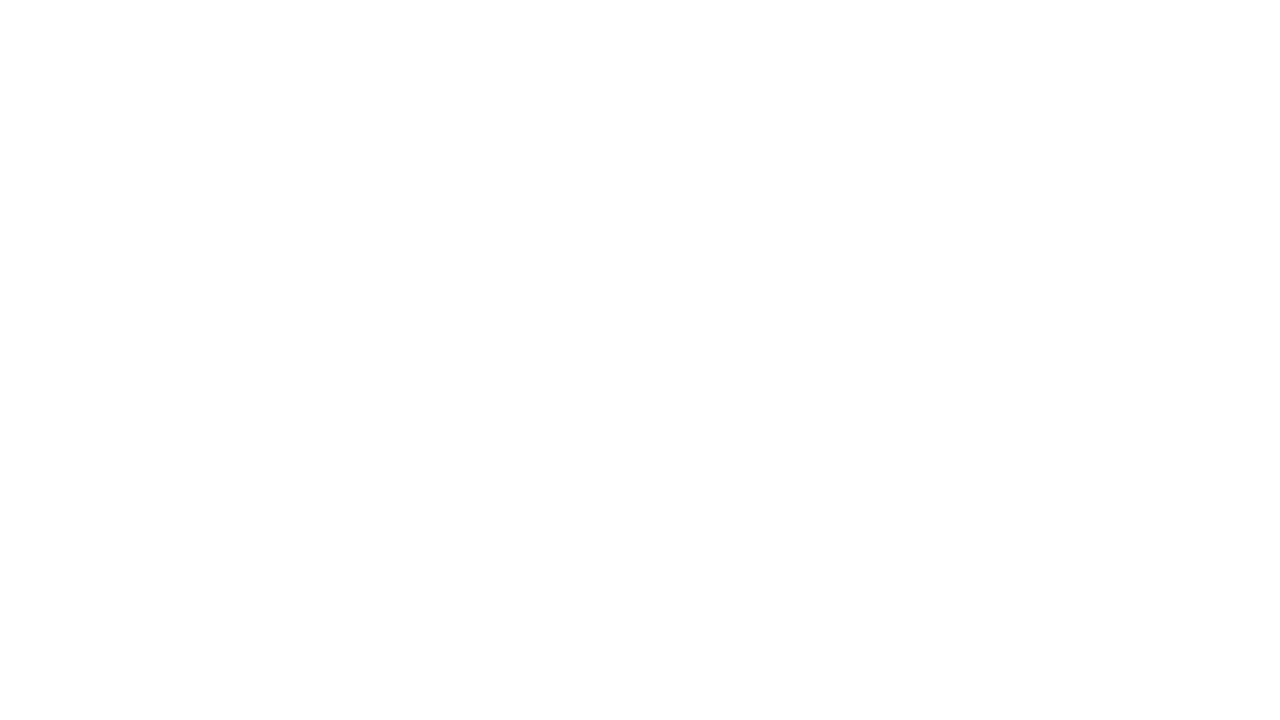

Subscription text is now visible at bottom of page
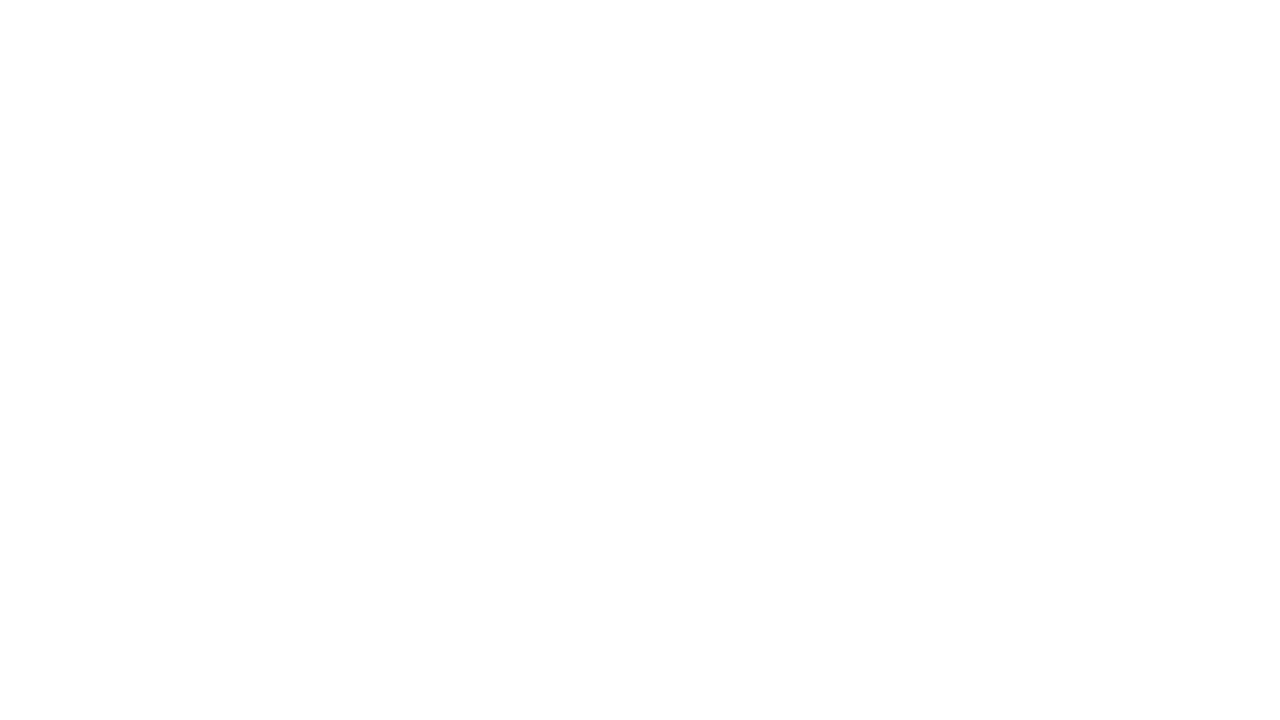

Pressed ArrowUp key once
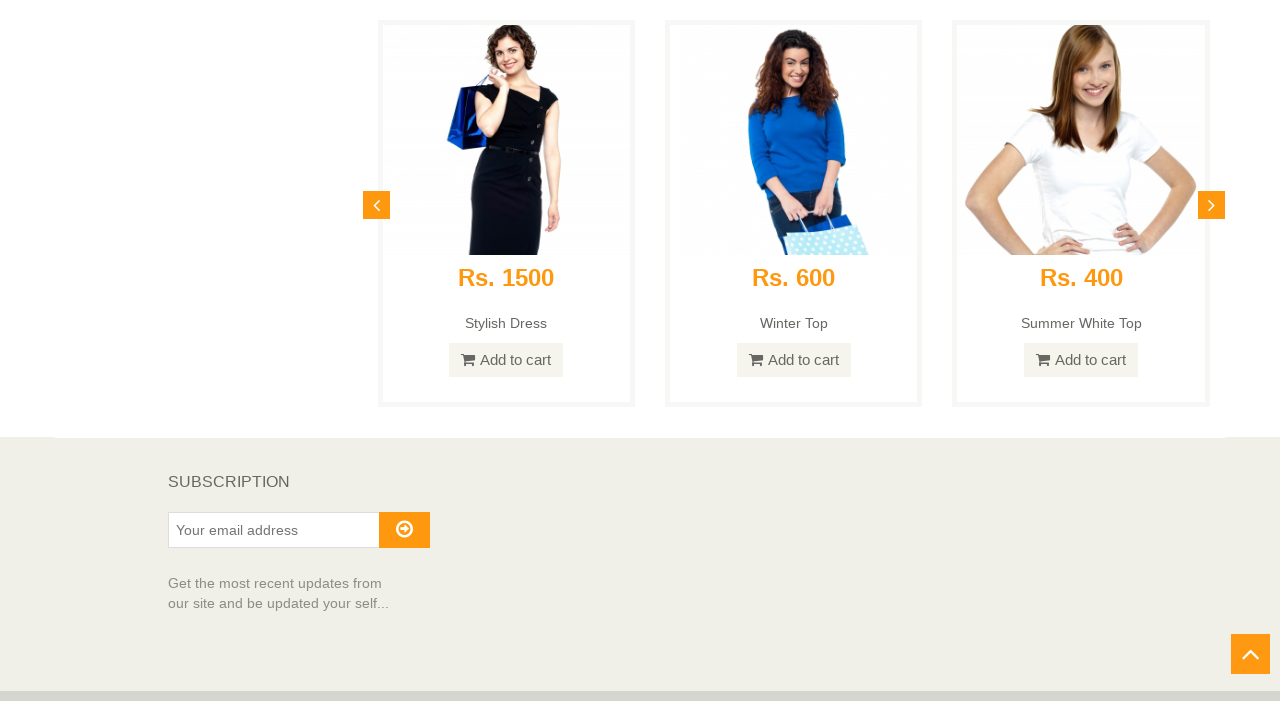

Pressed ArrowUp key again
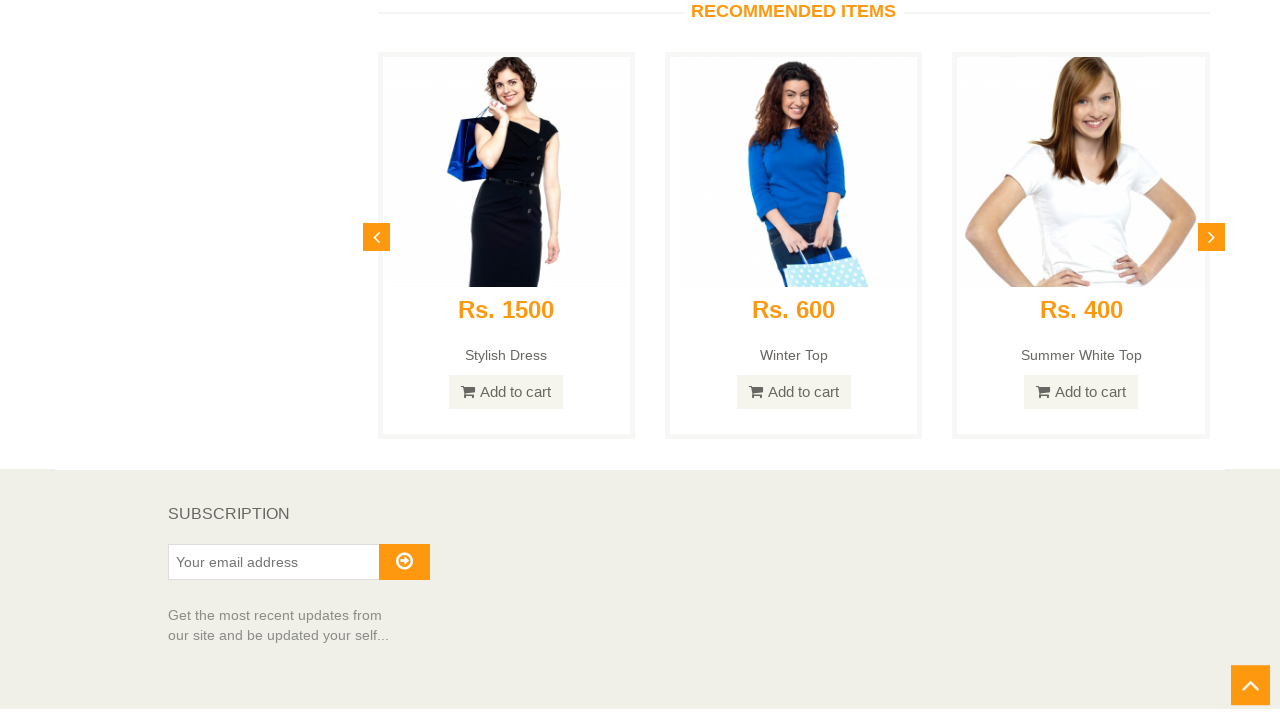

Clicked the scroll up arrow button at (1250, 700) on #scrollUp
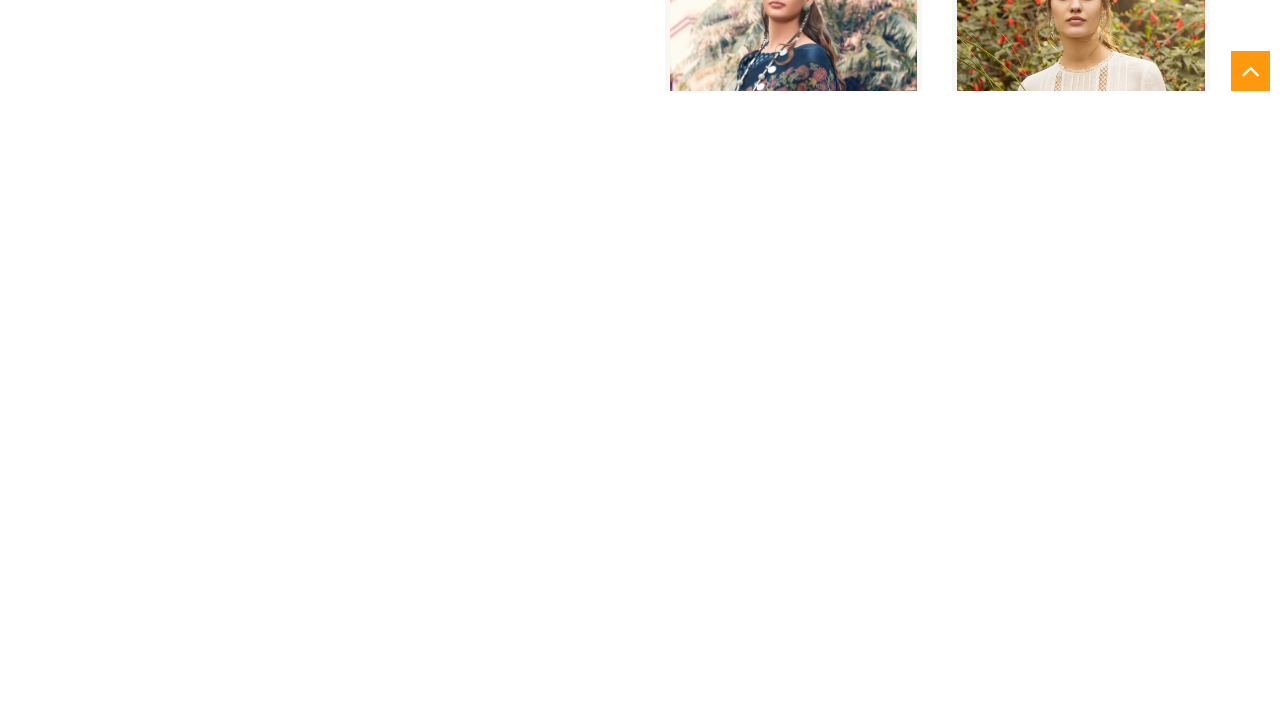

Page scrolled back to top, header text is now visible
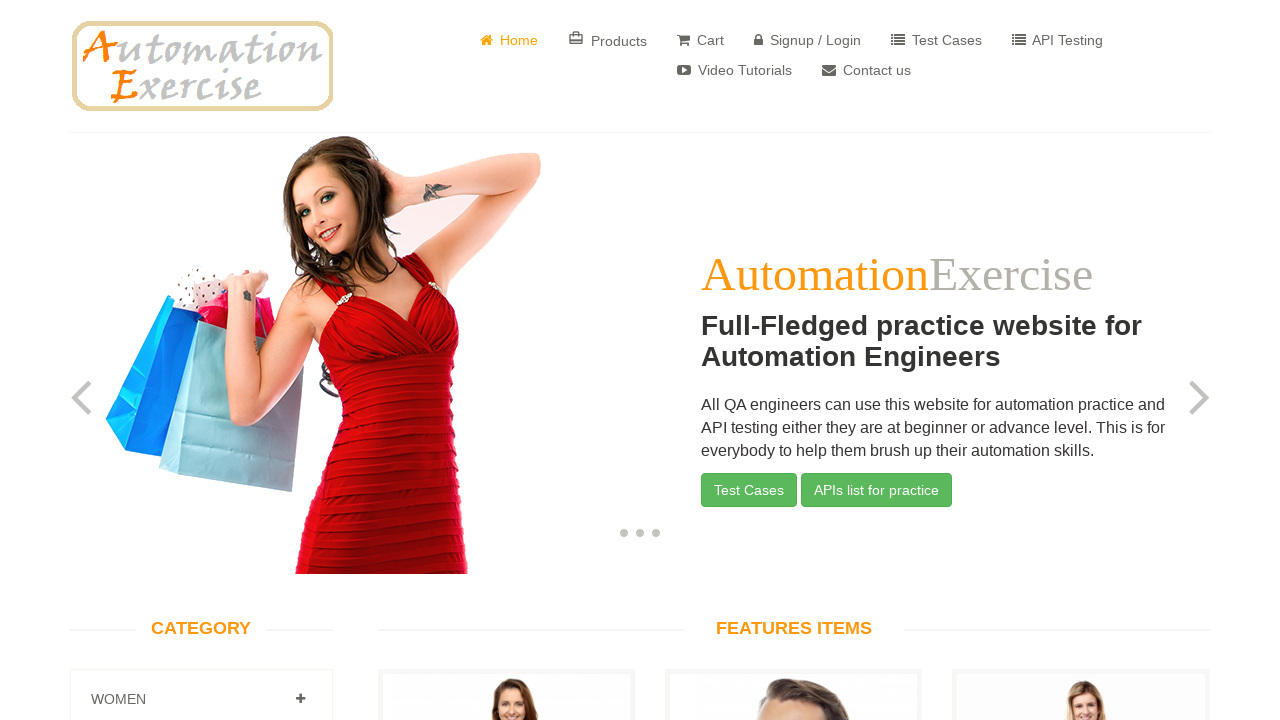

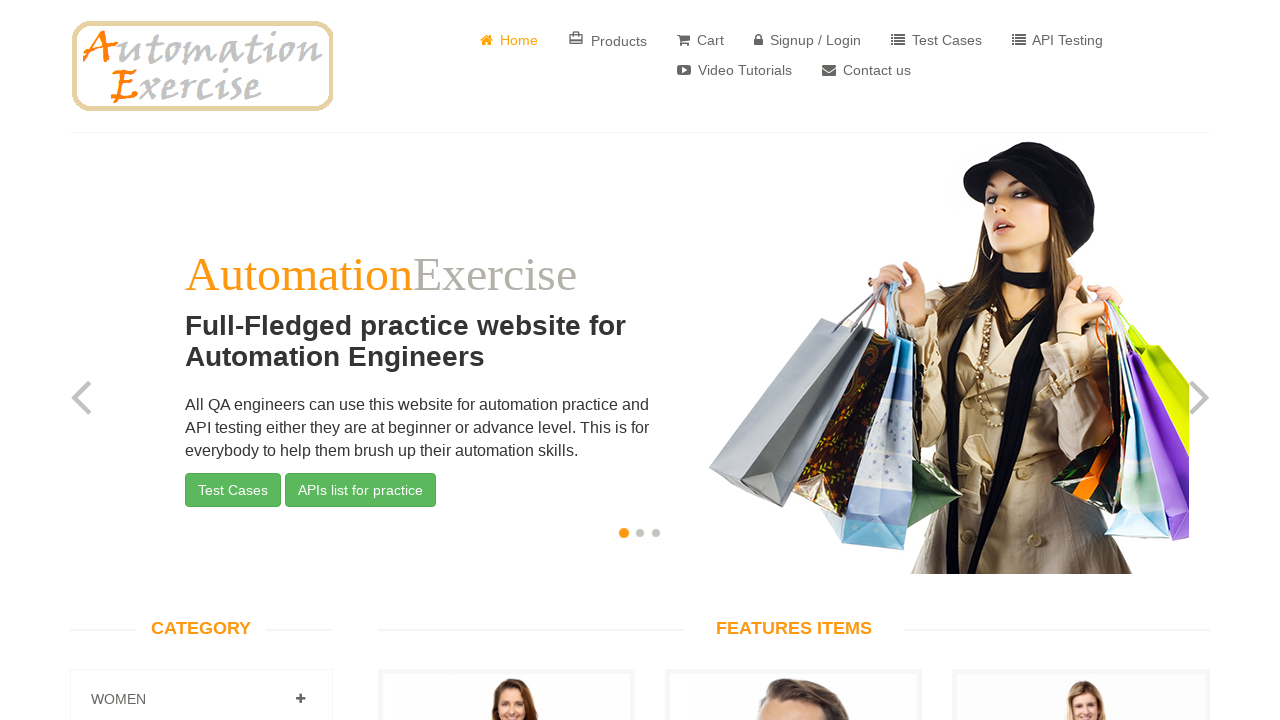